Tests dropdown selection functionality by selecting currency options using different methods (by index, visible text, and value)

Starting URL: https://rahulshettyacademy.com/dropdownsPractise/

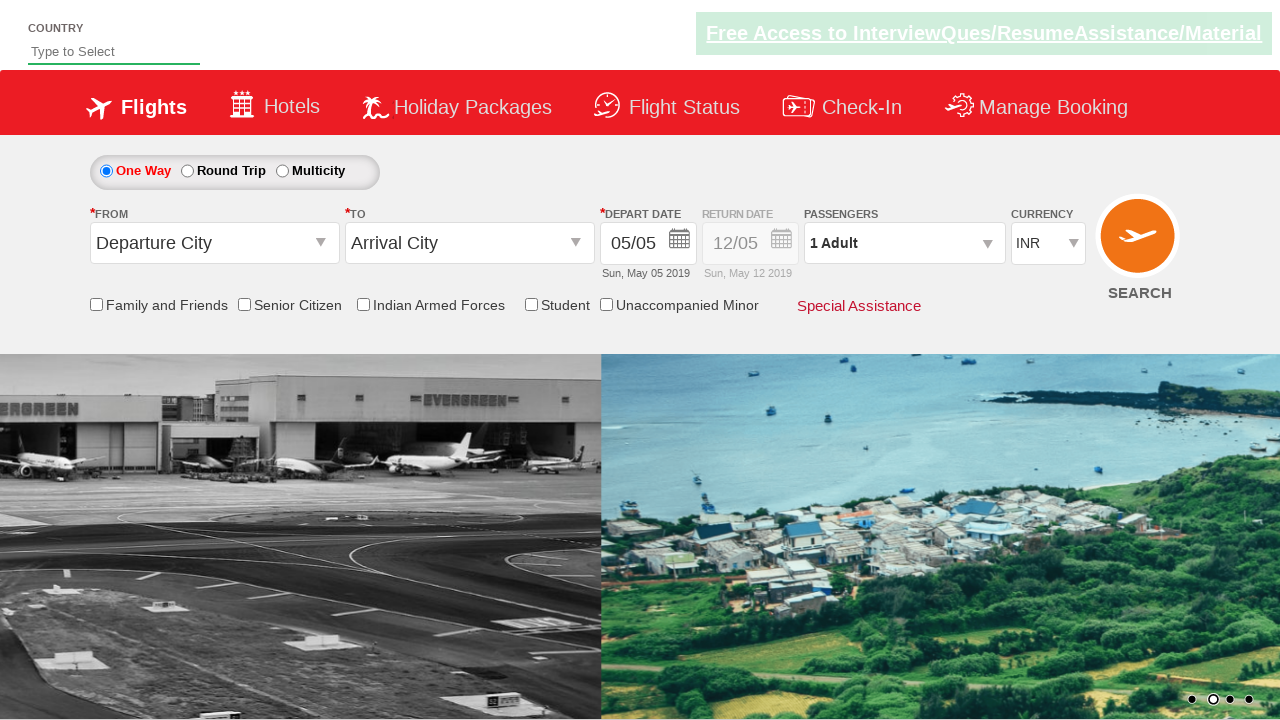

Located currency dropdown element
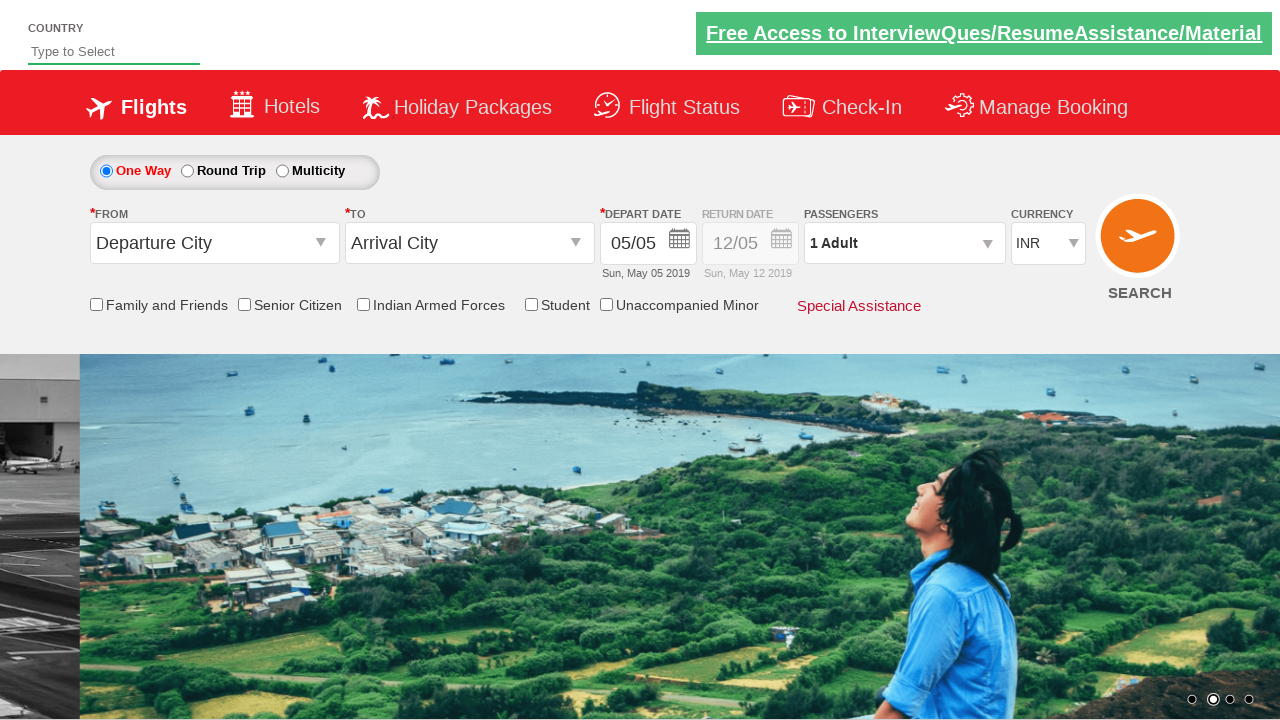

Selected currency dropdown option by index 3 (4th option) on #ctl00_mainContent_DropDownListCurrency
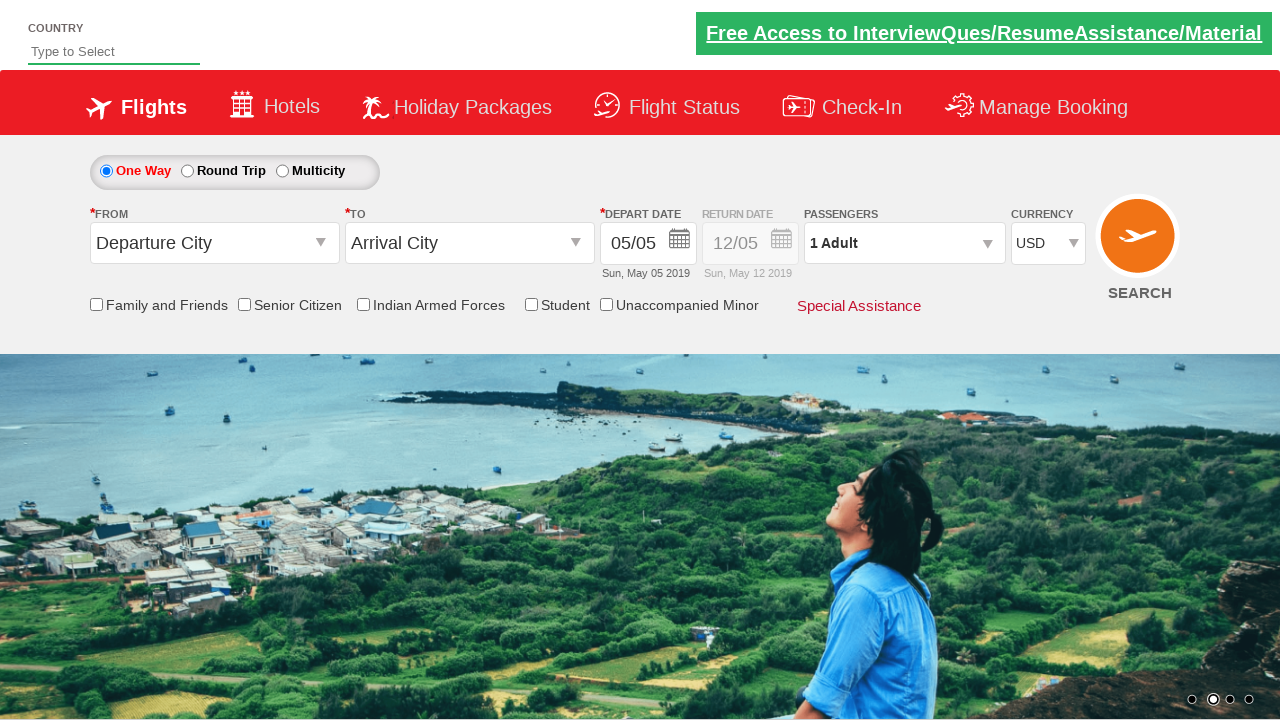

Retrieved selected currency text: USD
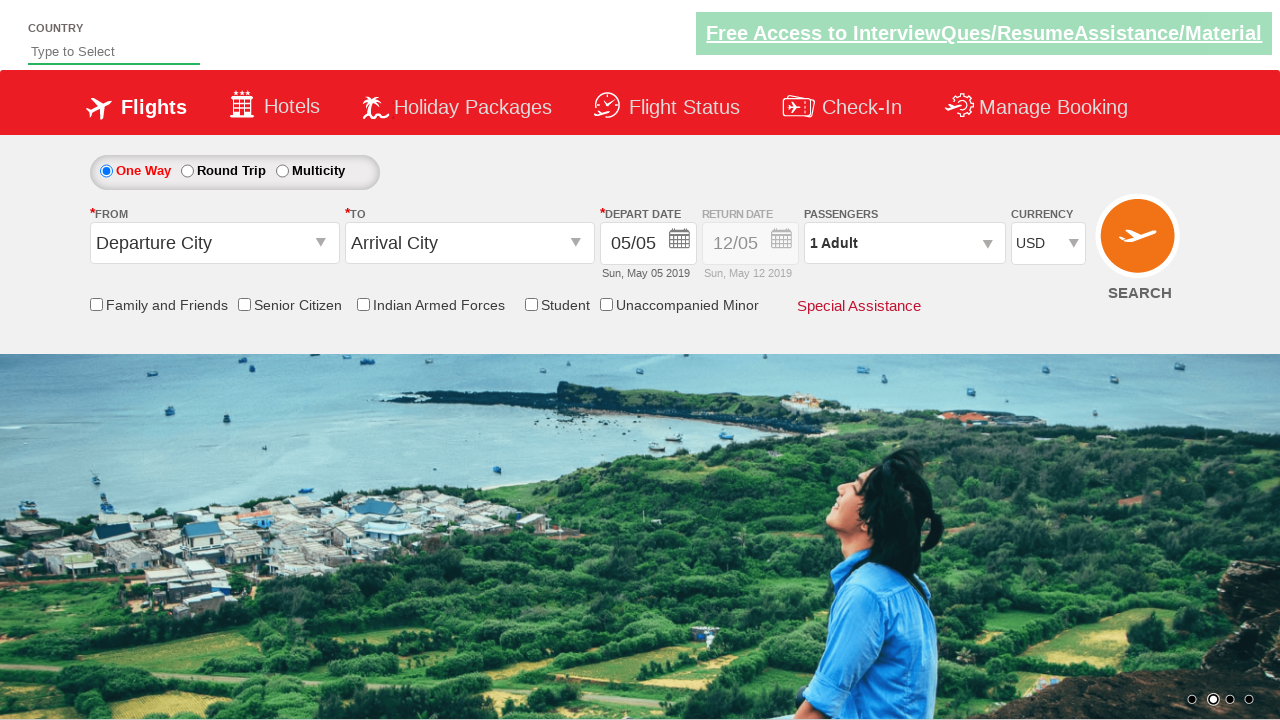

Selected currency dropdown option by visible text 'AED' on #ctl00_mainContent_DropDownListCurrency
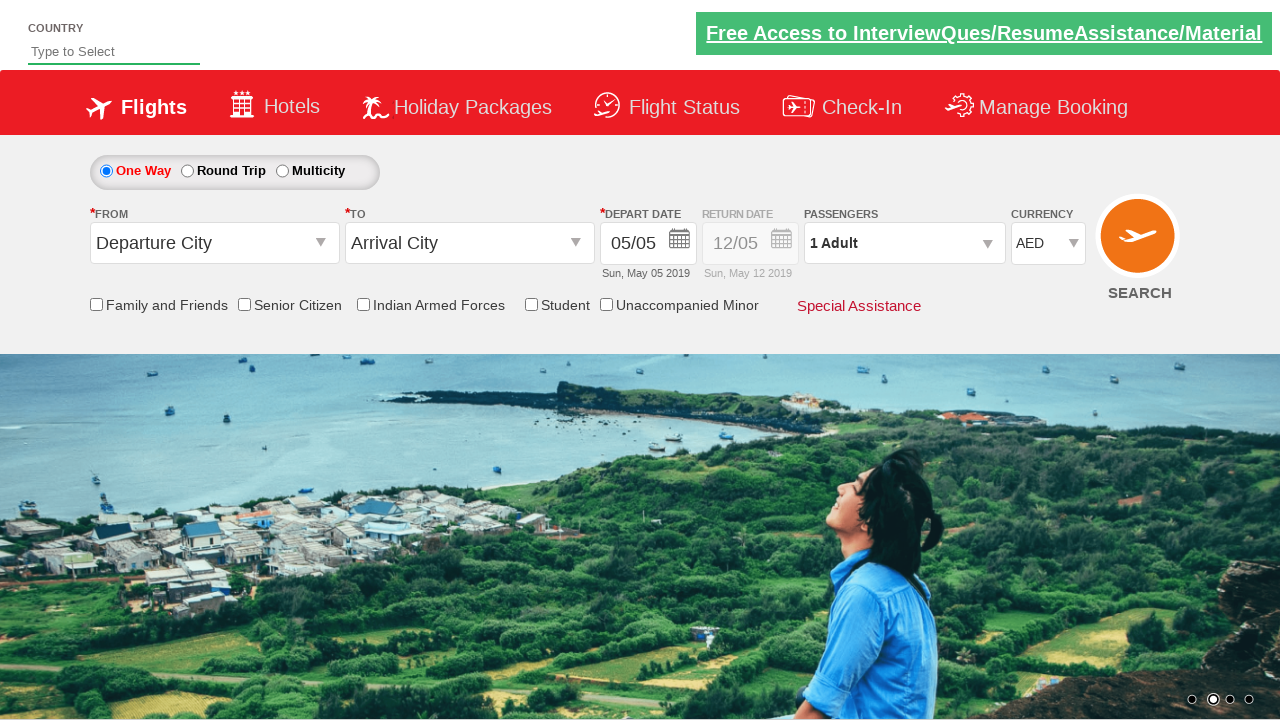

Retrieved selected currency text: AED
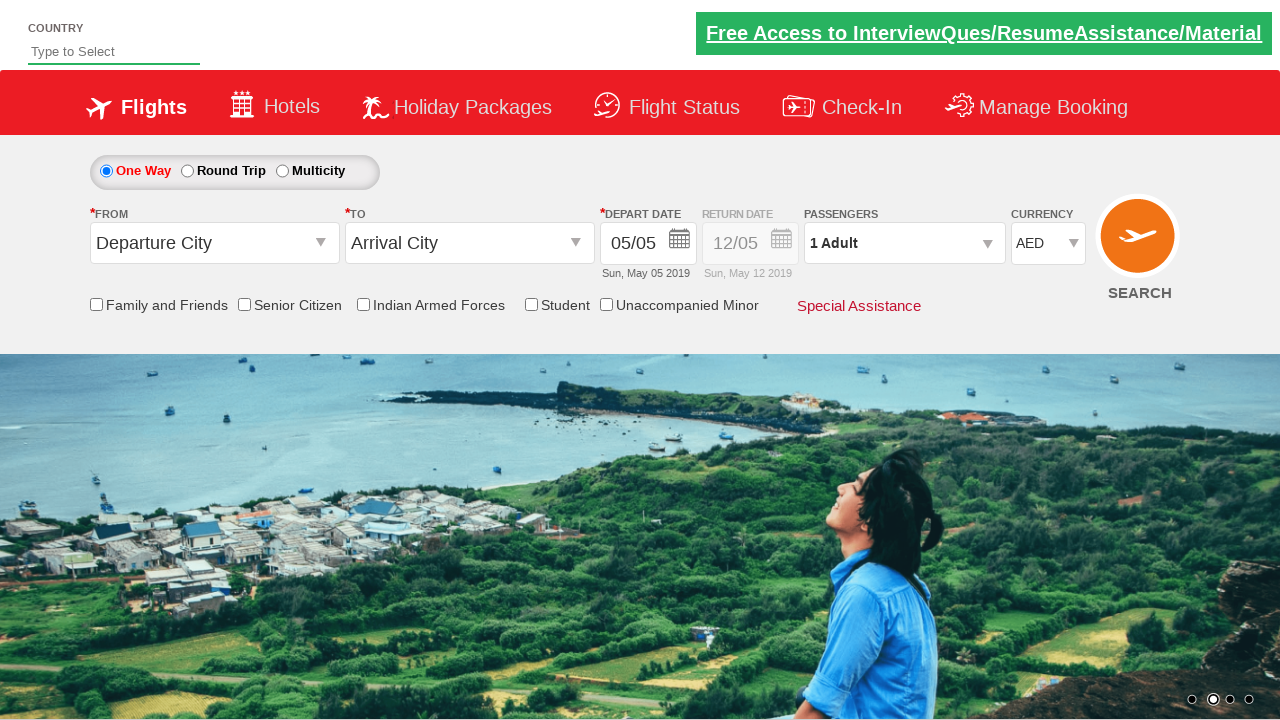

Selected currency dropdown option by value 'INR' on #ctl00_mainContent_DropDownListCurrency
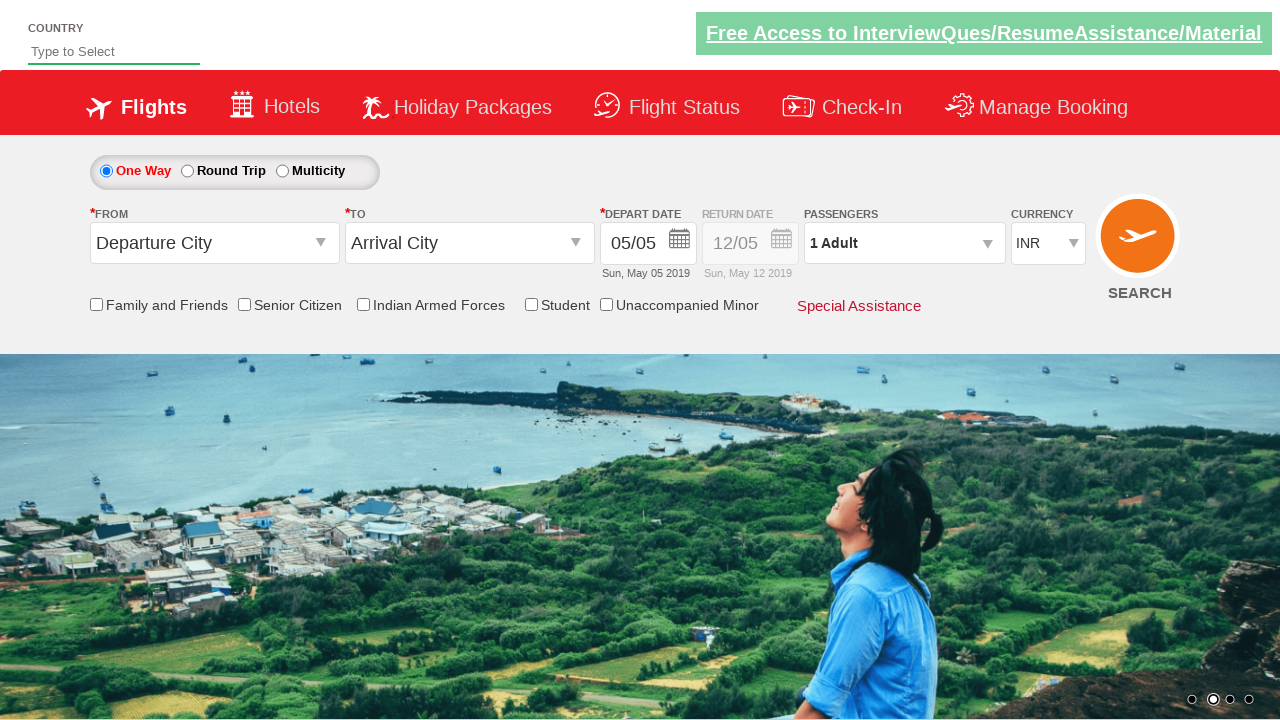

Retrieved selected currency text: INR
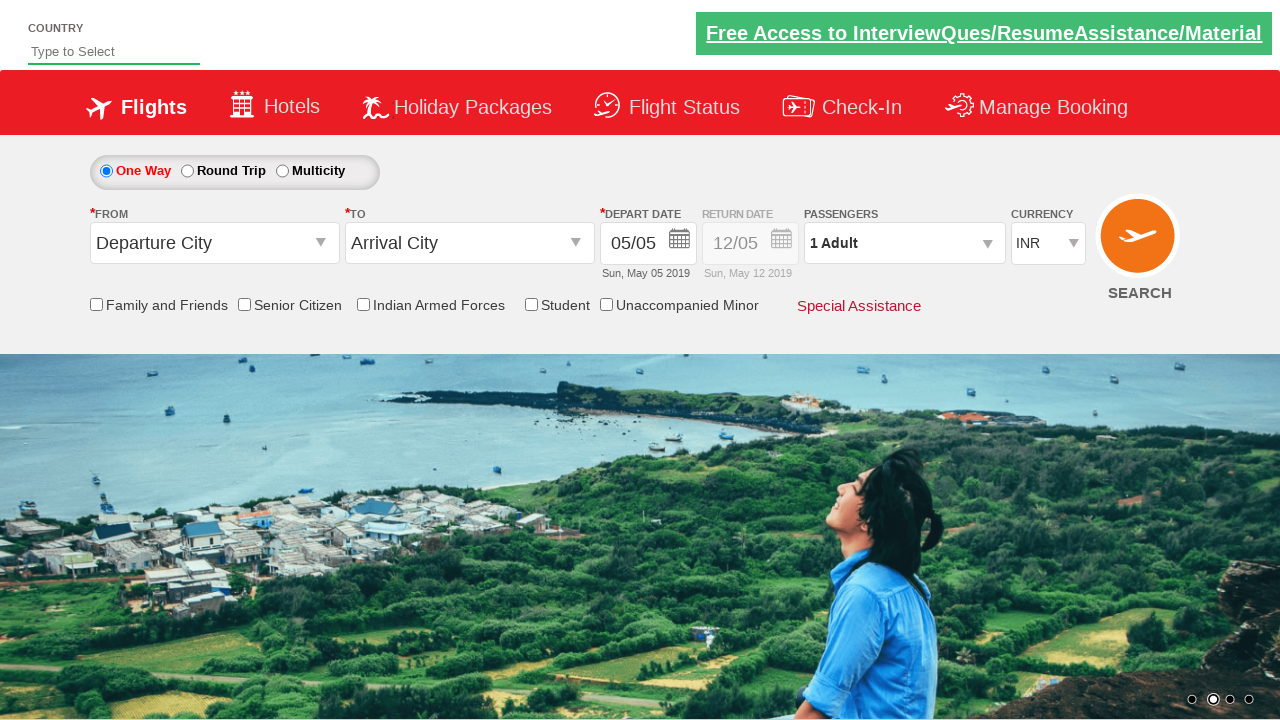

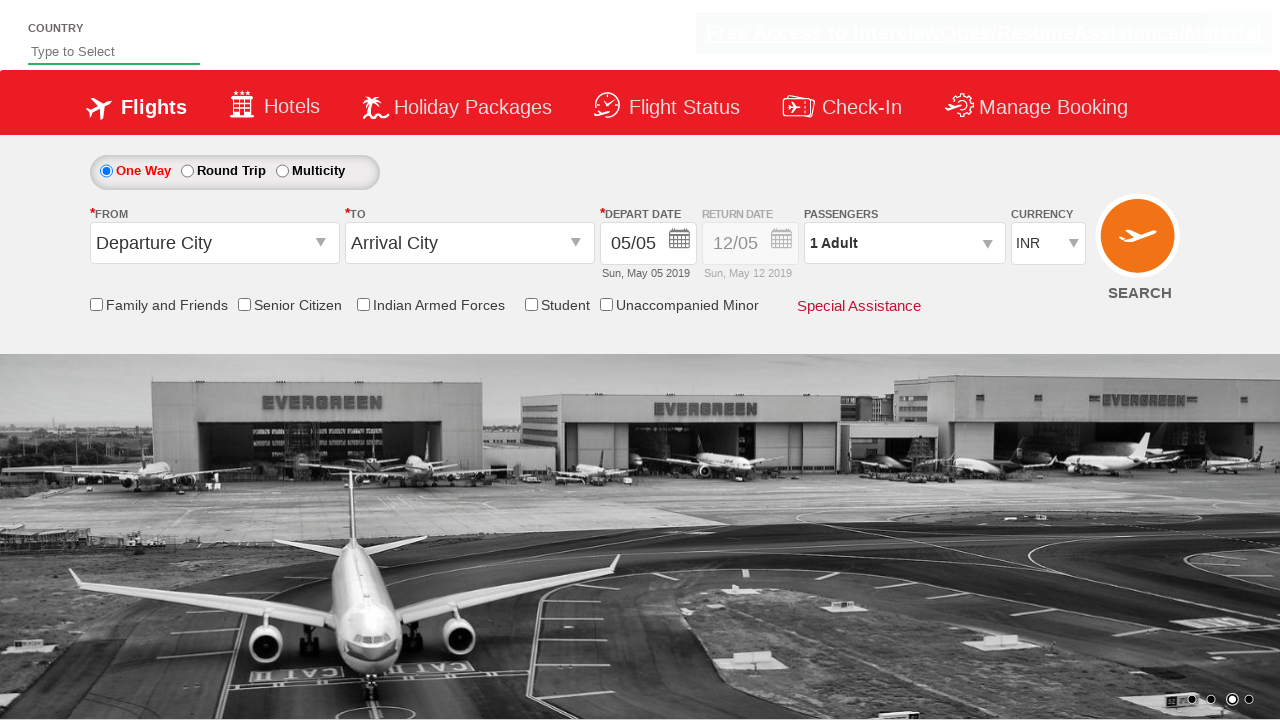